Tests date picker functionality on a ticket booking site by navigating to the buy ticket page and selecting a date of birth using dropdown selectors for month and year, then clicking on a specific day.

Starting URL: https://www.dummyticket.com/

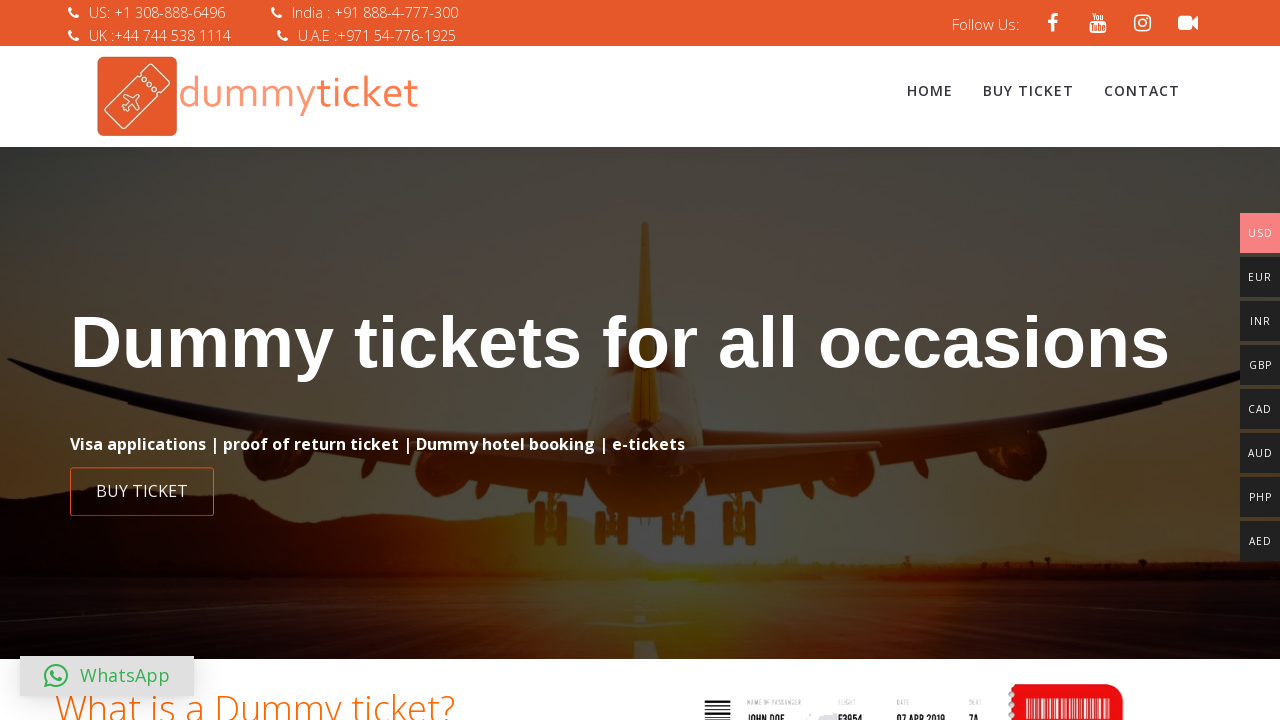

Clicked 'Buy Ticket' link to navigate to ticket purchase page at (1028, 91) on a:has-text('Buy Ticket')
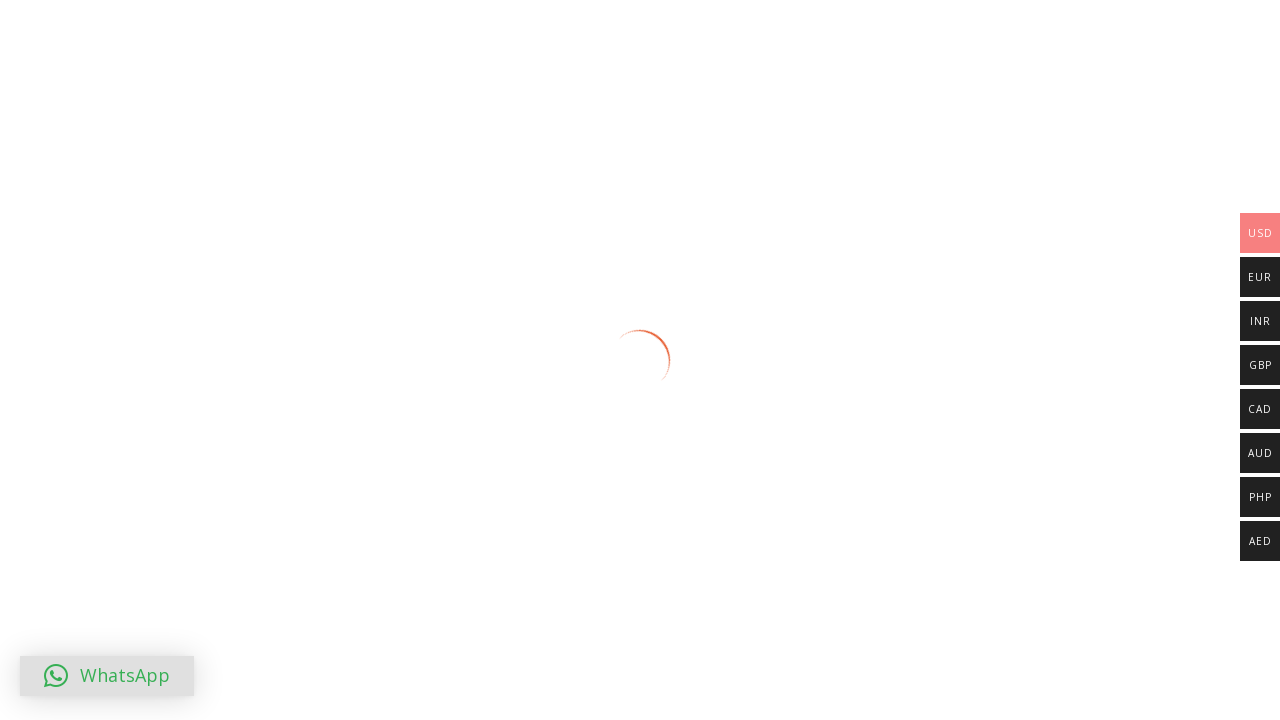

Clicked date of birth input field to open date picker at (344, 360) on input#dob
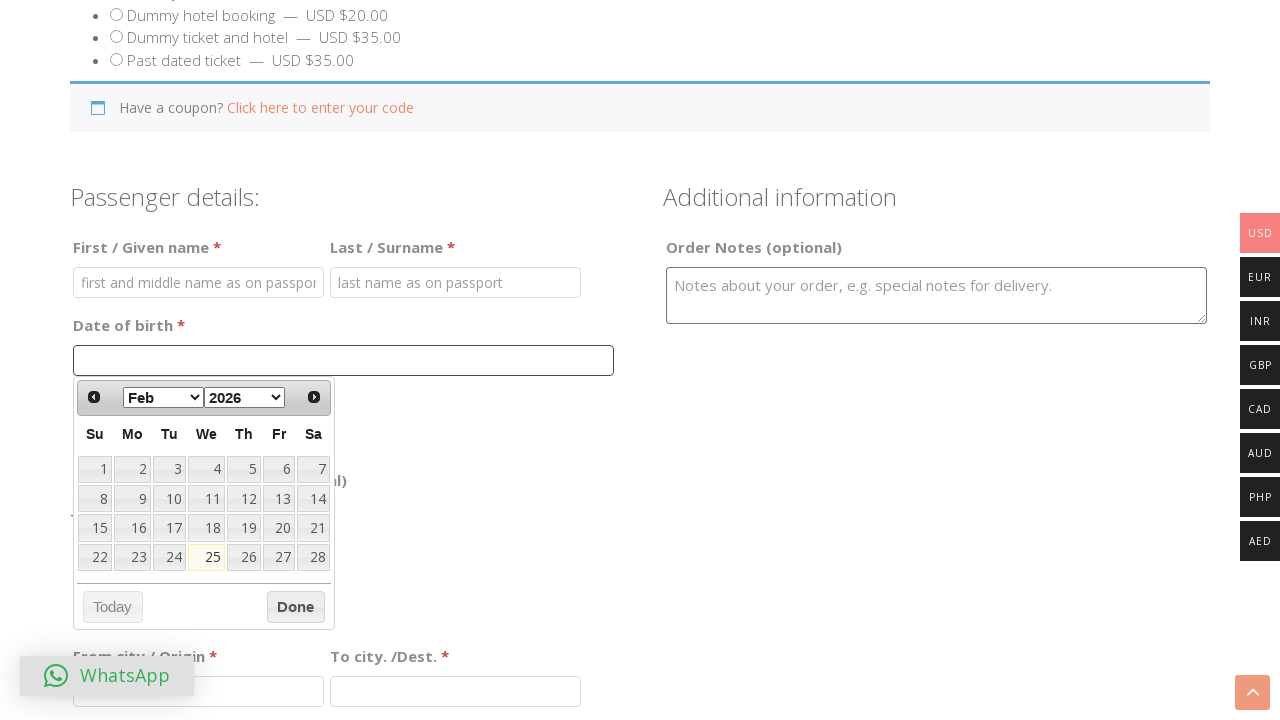

Selected 'Feb' from month dropdown on select[aria-label='Select month']
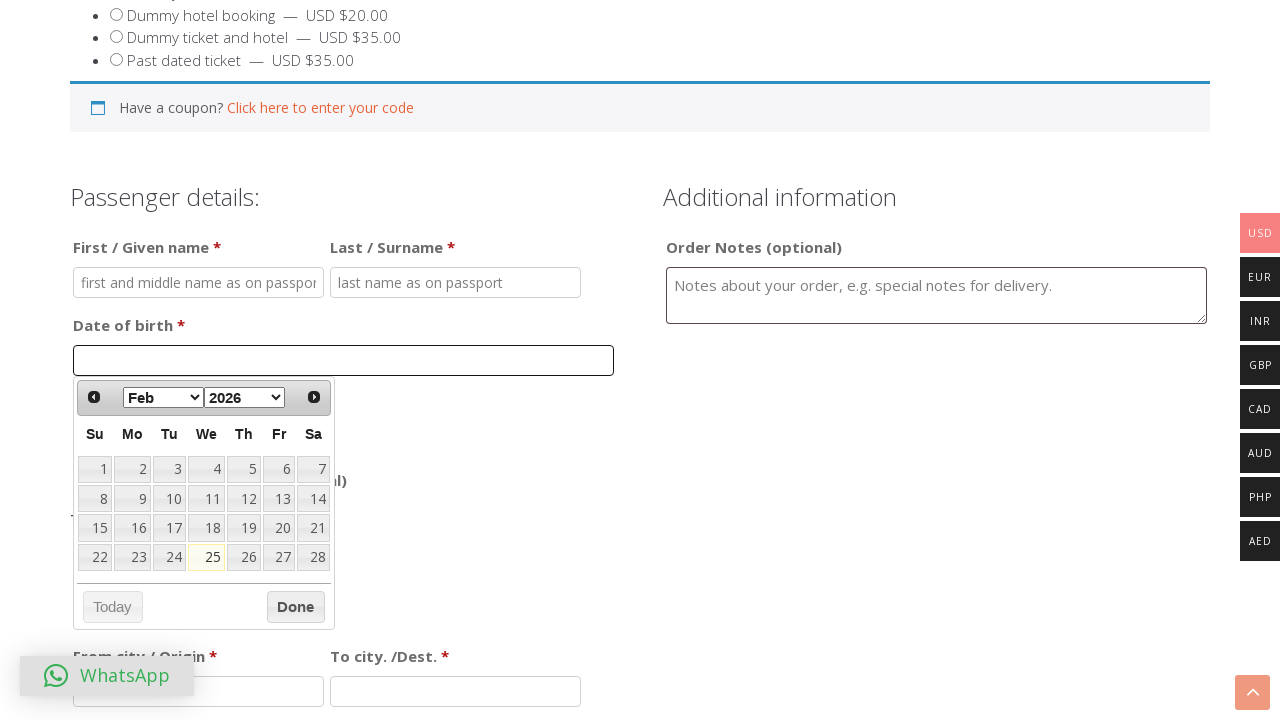

Selected '1996' from year dropdown on select[aria-label='Select year']
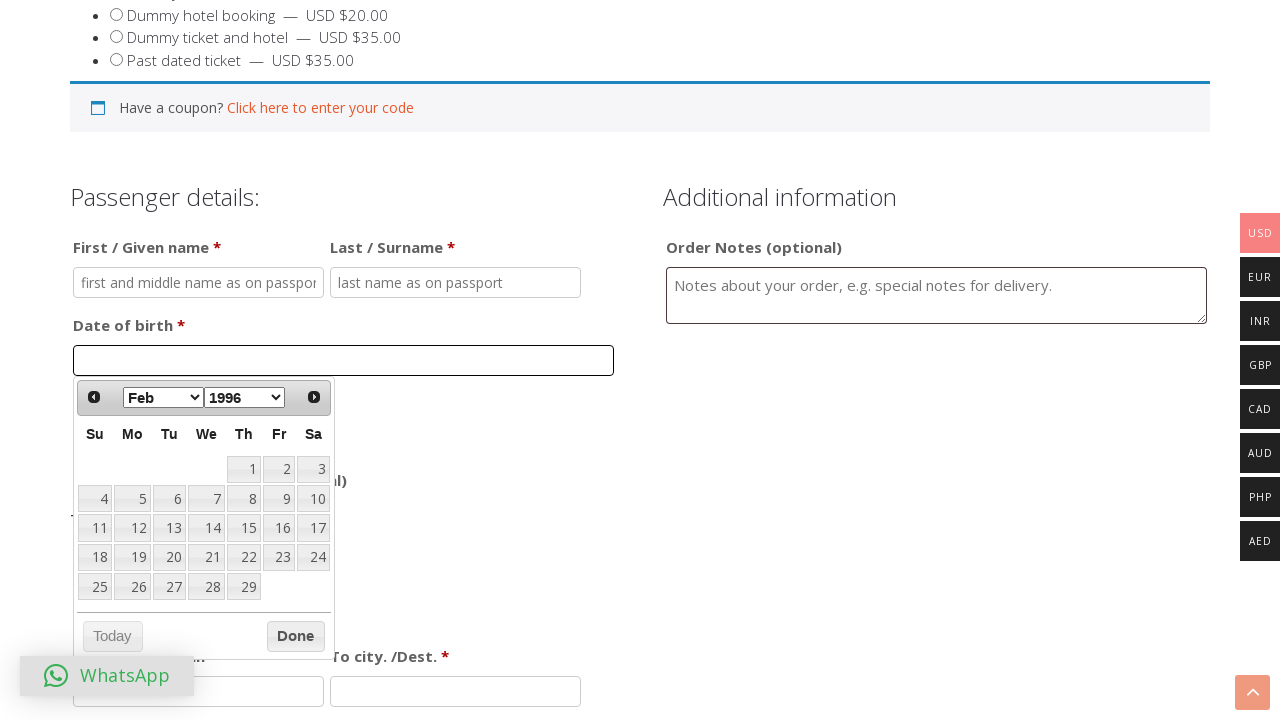

Clicked day 29 to complete date of birth selection at (244, 587) on td[data-handler='selectDay']:has-text('29')
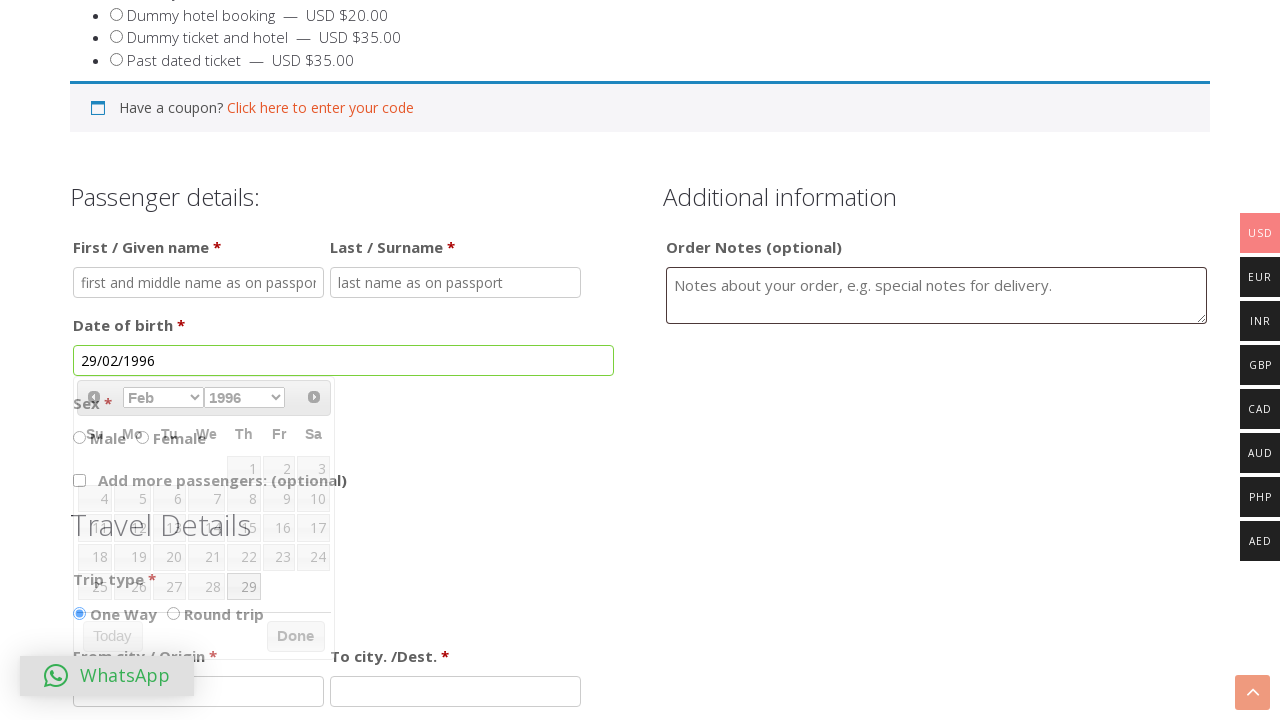

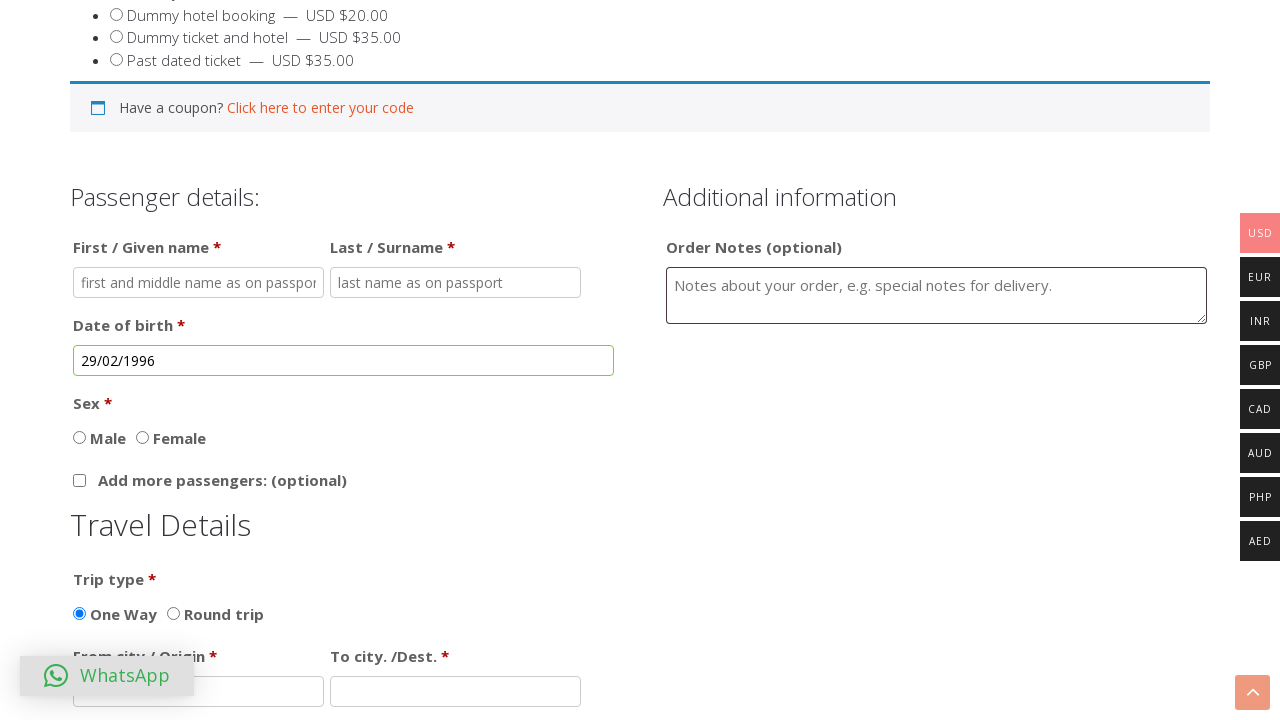